Clicks on promotional element and starts shopping

Starting URL: https://www.jcpenney.com/

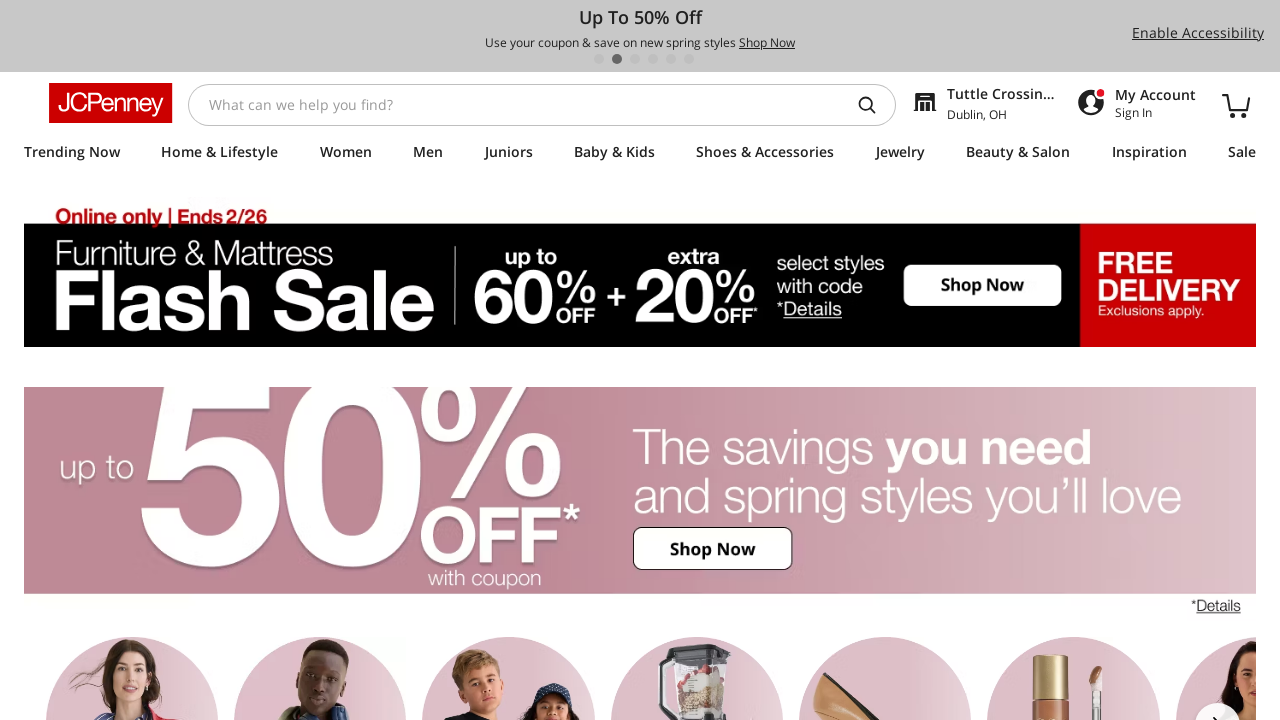

Clicked on promotional element at (1236, 104) on xpath=//div[@class='gAUl-']
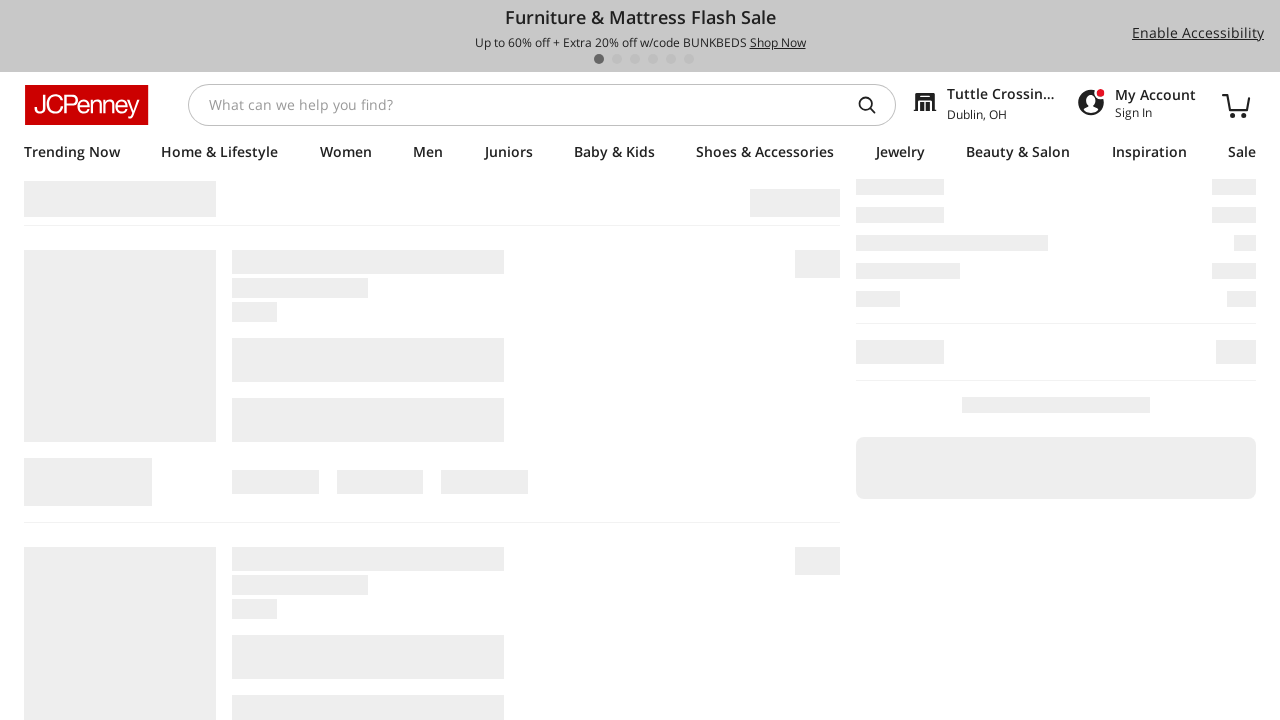

Clicked start shopping button to begin shopping at (480, 397) on xpath=//button[@id='start-shopping-btn']
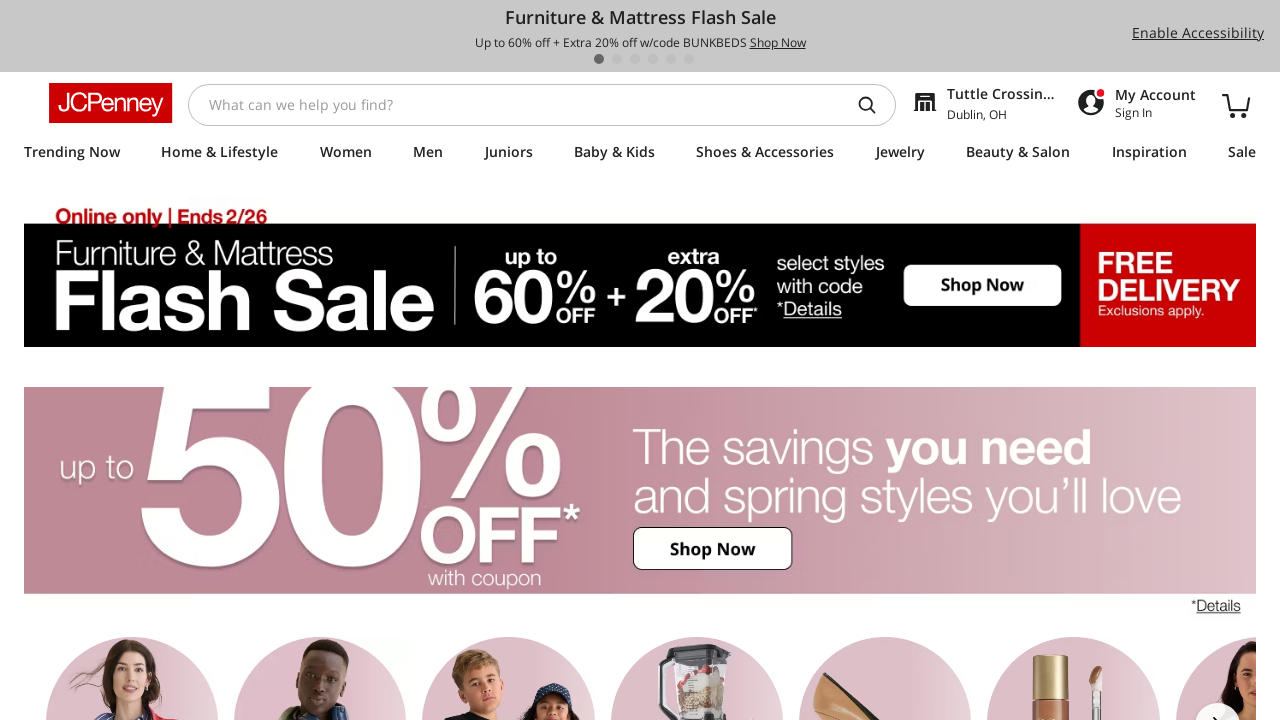

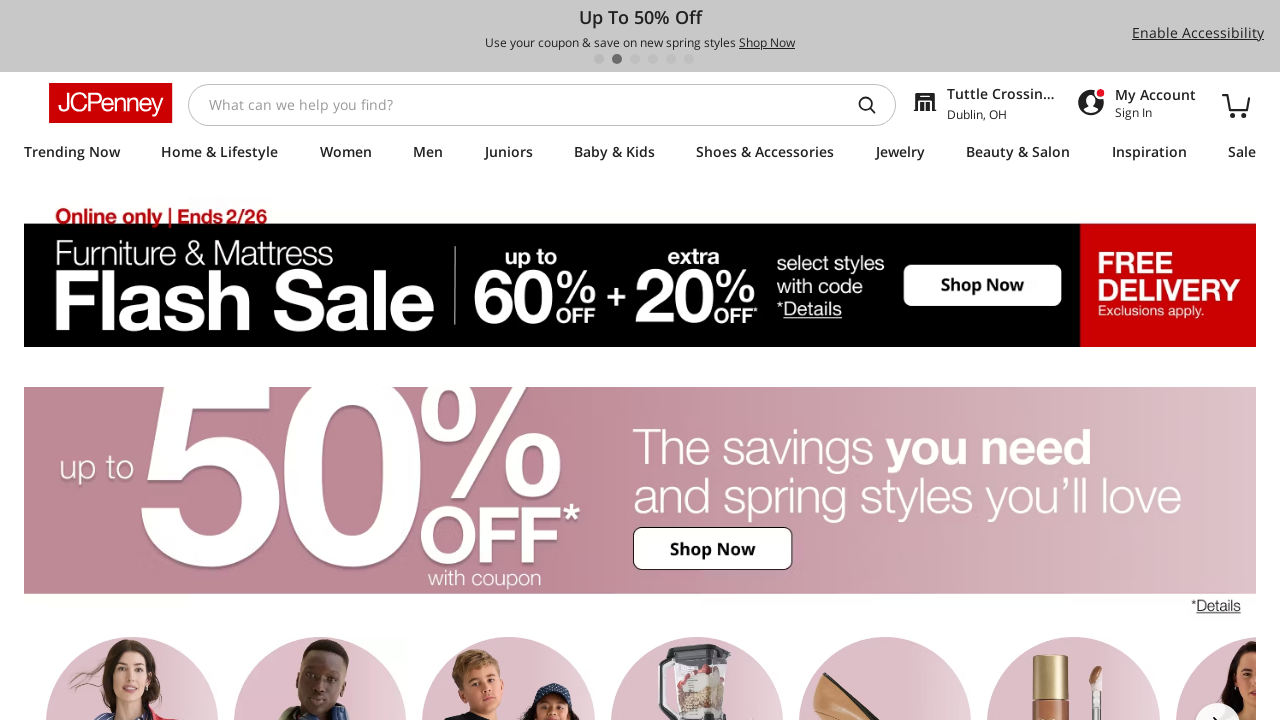